Navigates to RedBus website and verifies the page loads by checking the title

Starting URL: https://www.redbus.in/

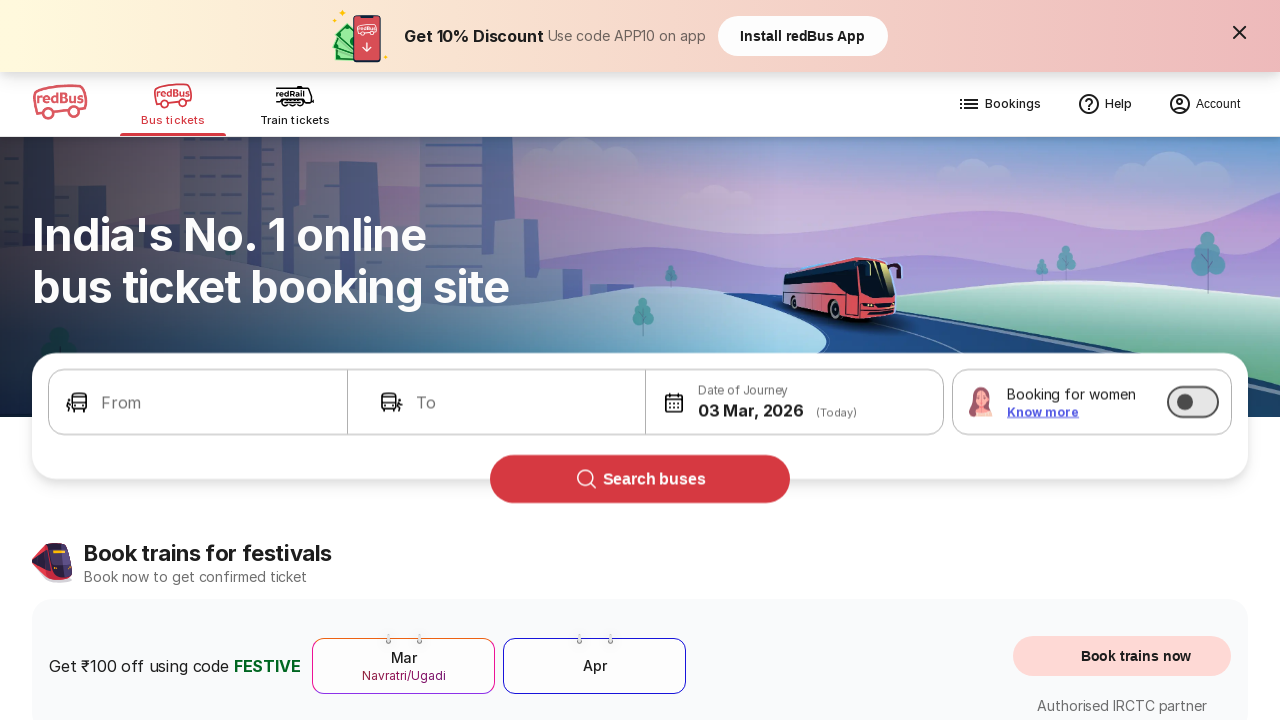

Waited for page to fully load
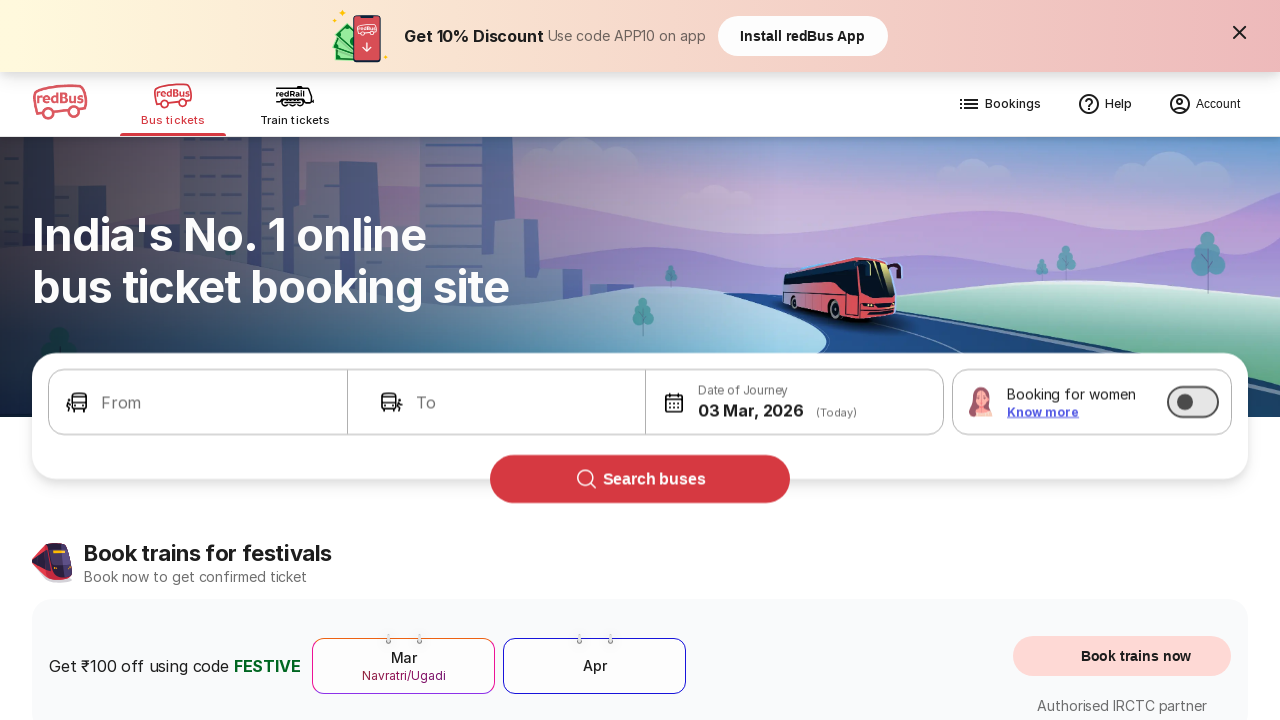

Retrieved page title: 'Bus Booking Online and Train Tickets at Lowest Price - redBus'
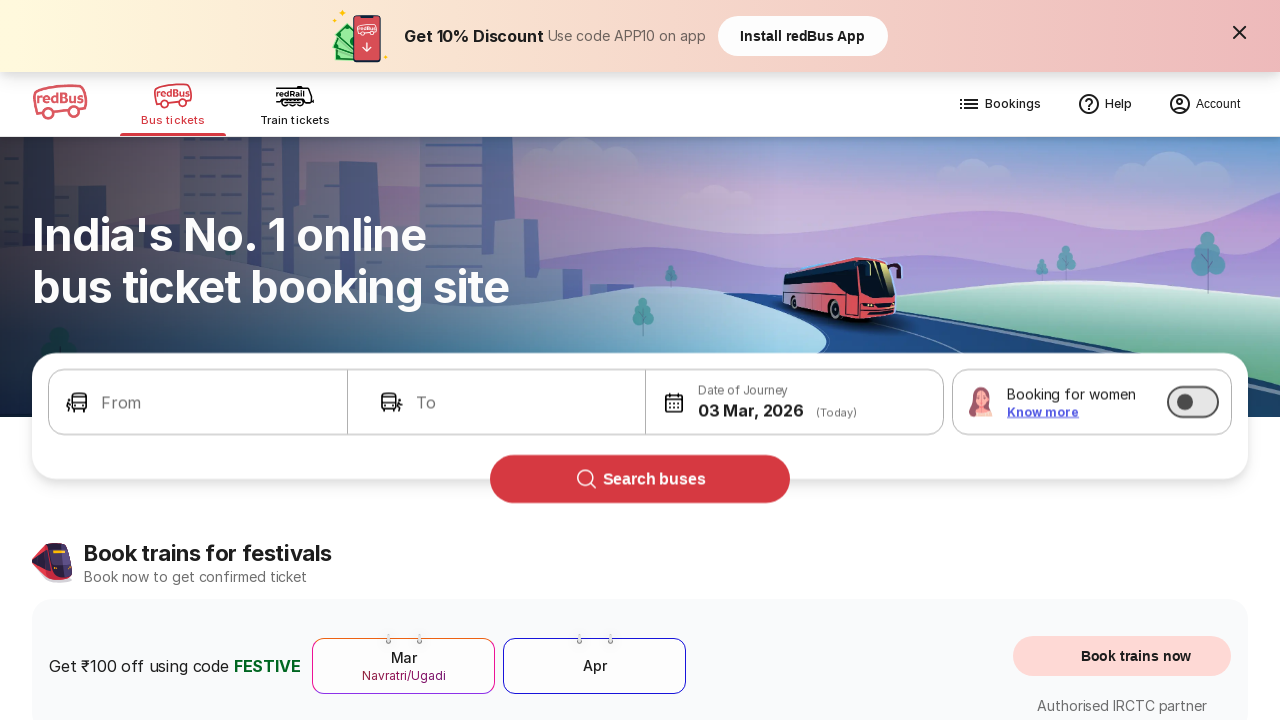

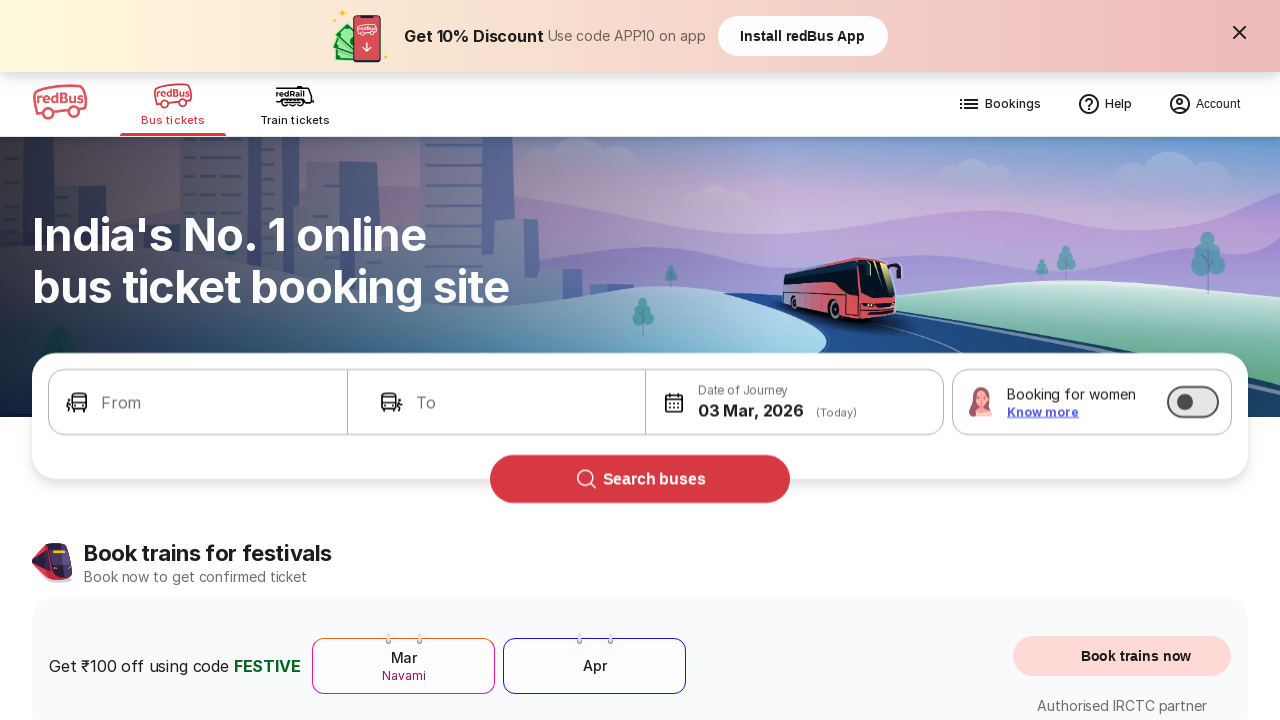